Tests the Taiwan Central Weather Administration astronomy page by selecting a county from a dropdown menu and navigating to the previous day using the back button.

Starting URL: https://www.cwa.gov.tw/V8/C/K/astronomy_day.html

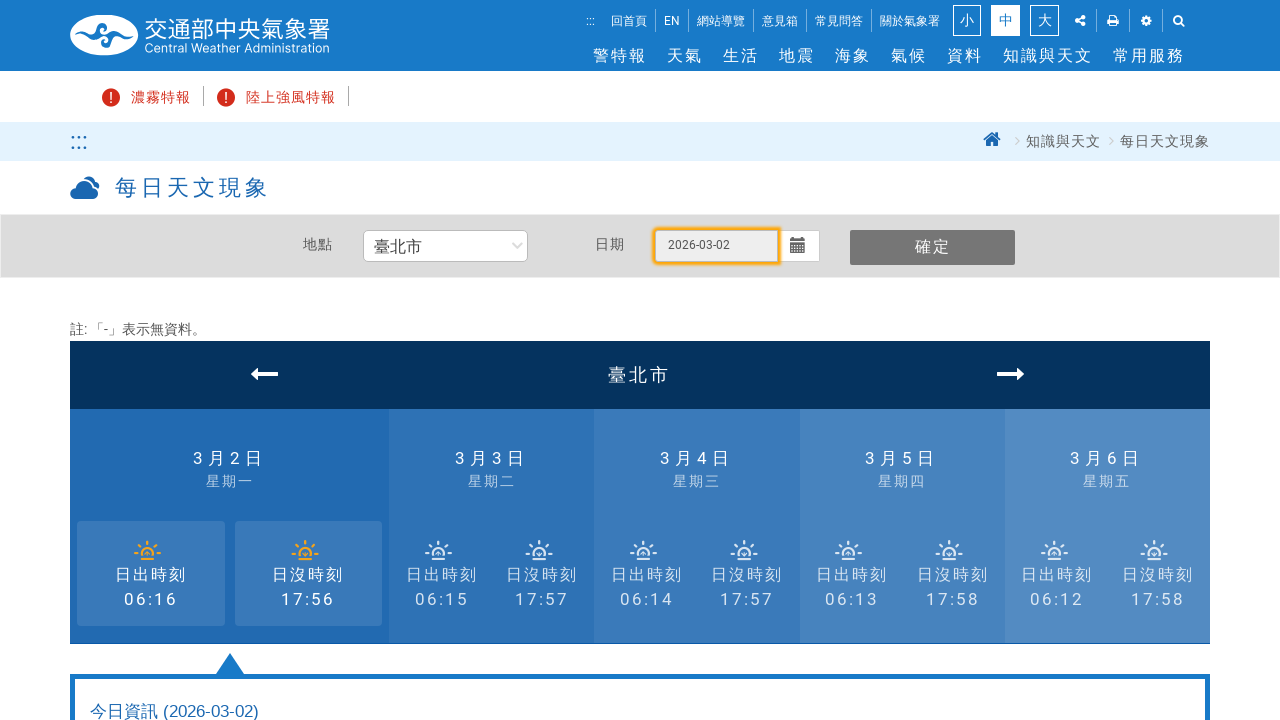

Waited for dropdown menu to load
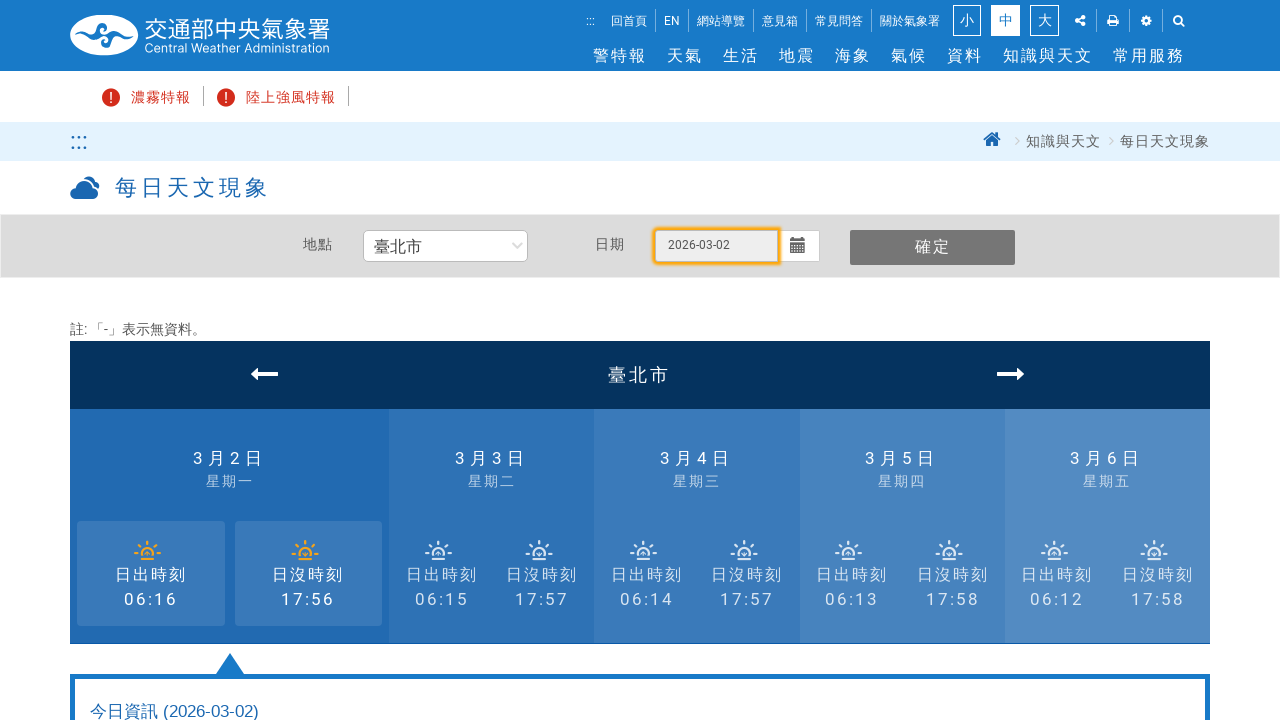

Selected 花蓮縣 (Hualien County) from dropdown menu on #area
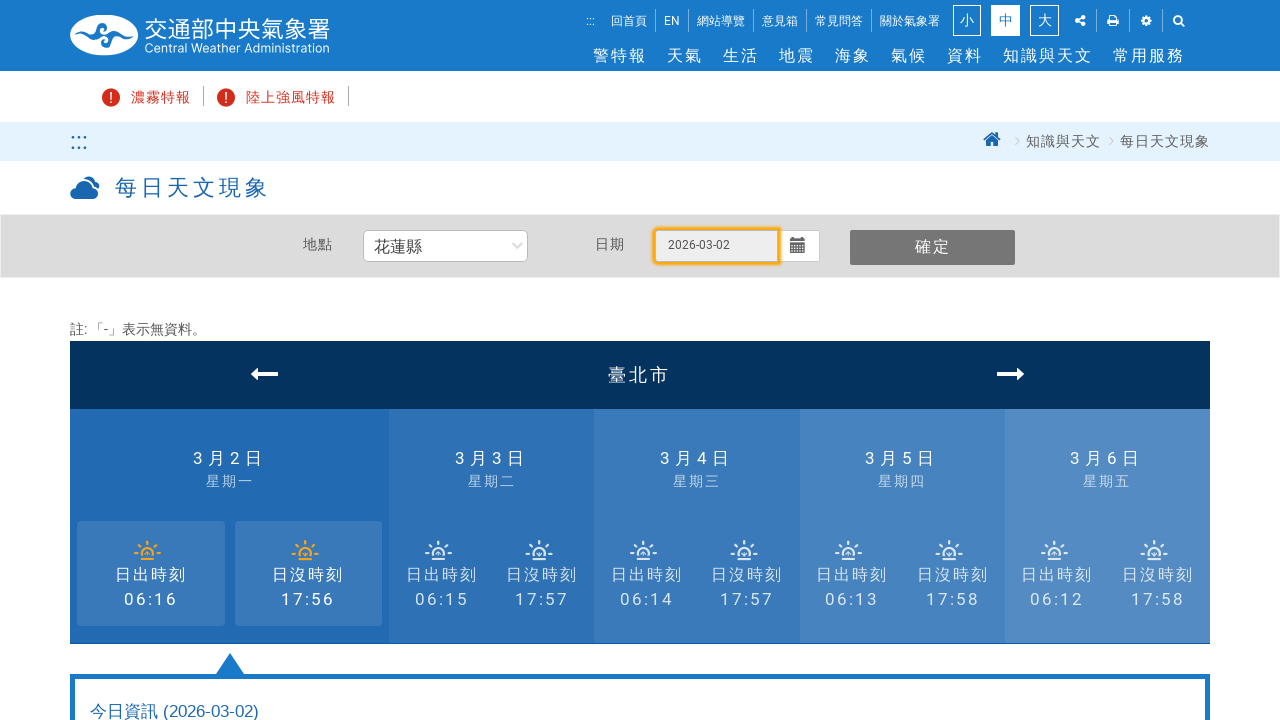

Waited for page to update after county selection
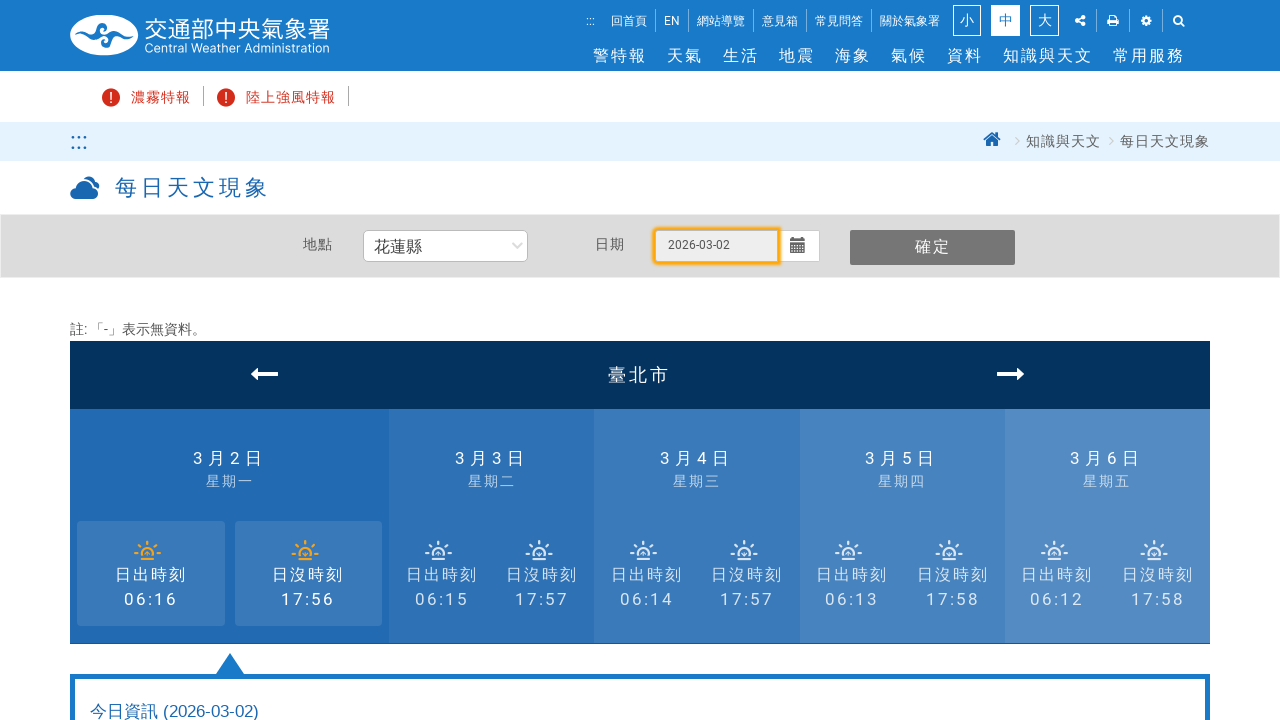

Waited for date title to become visible
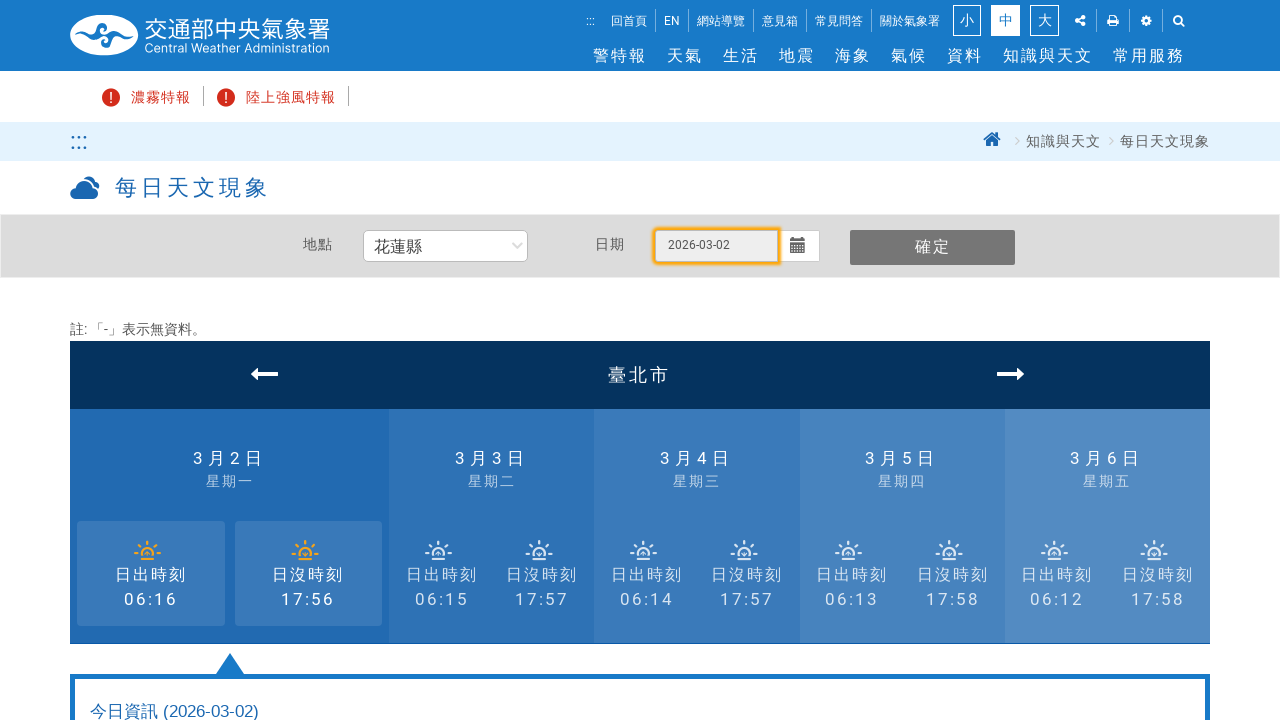

Clicked back button to navigate to previous day at (267, 375) on #back
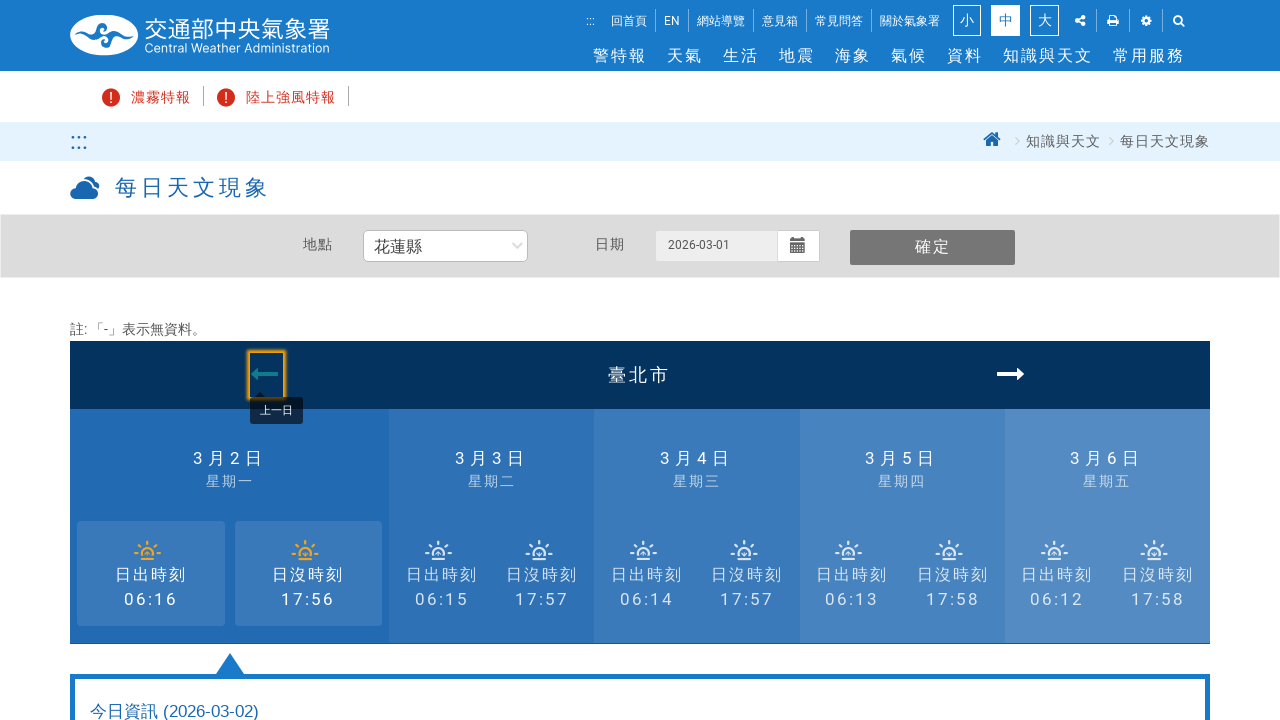

Waited for page to update after navigating to previous day
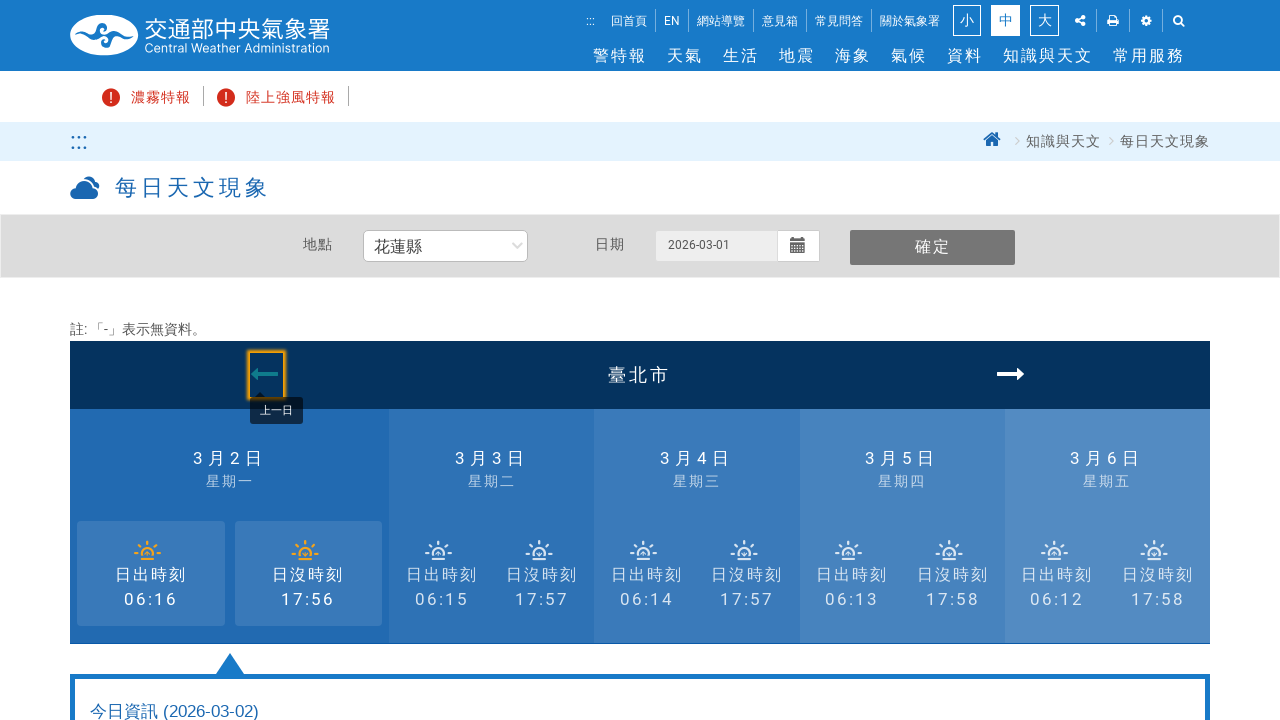

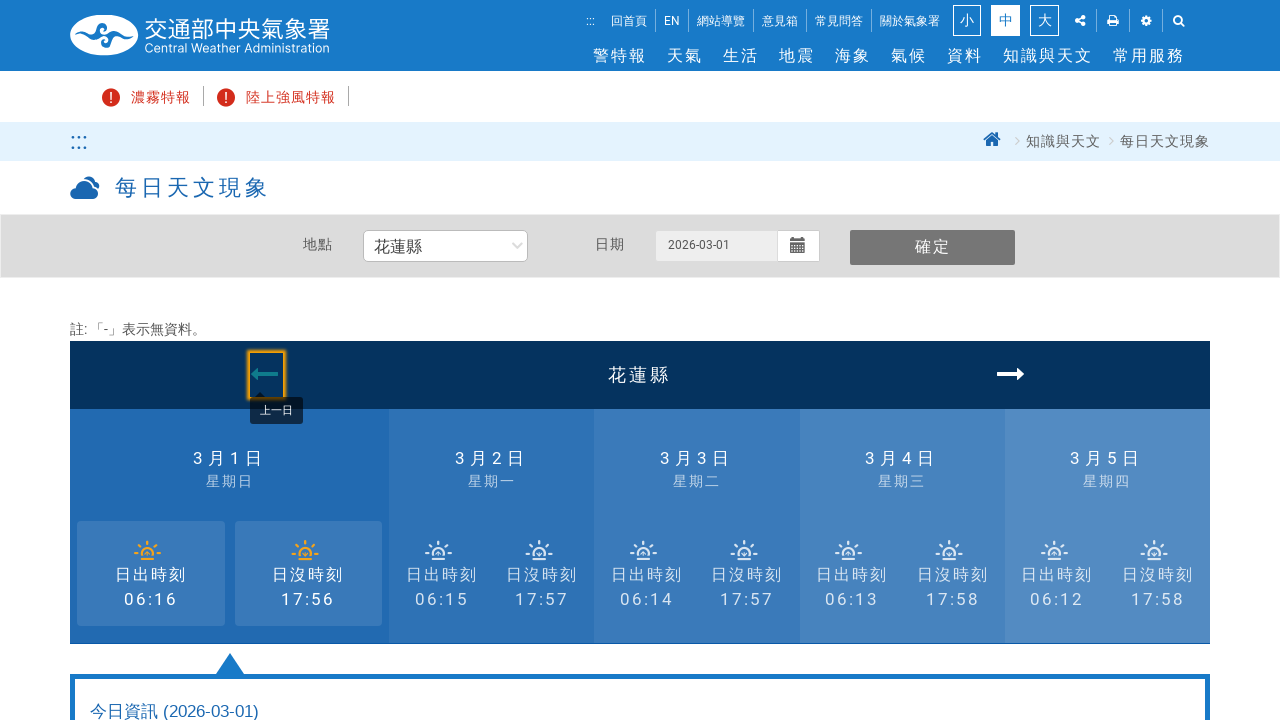